Tests new user registration by filling email and password fields and verifying successful registration

Starting URL: https://practice.automationtesting.in/my-account/

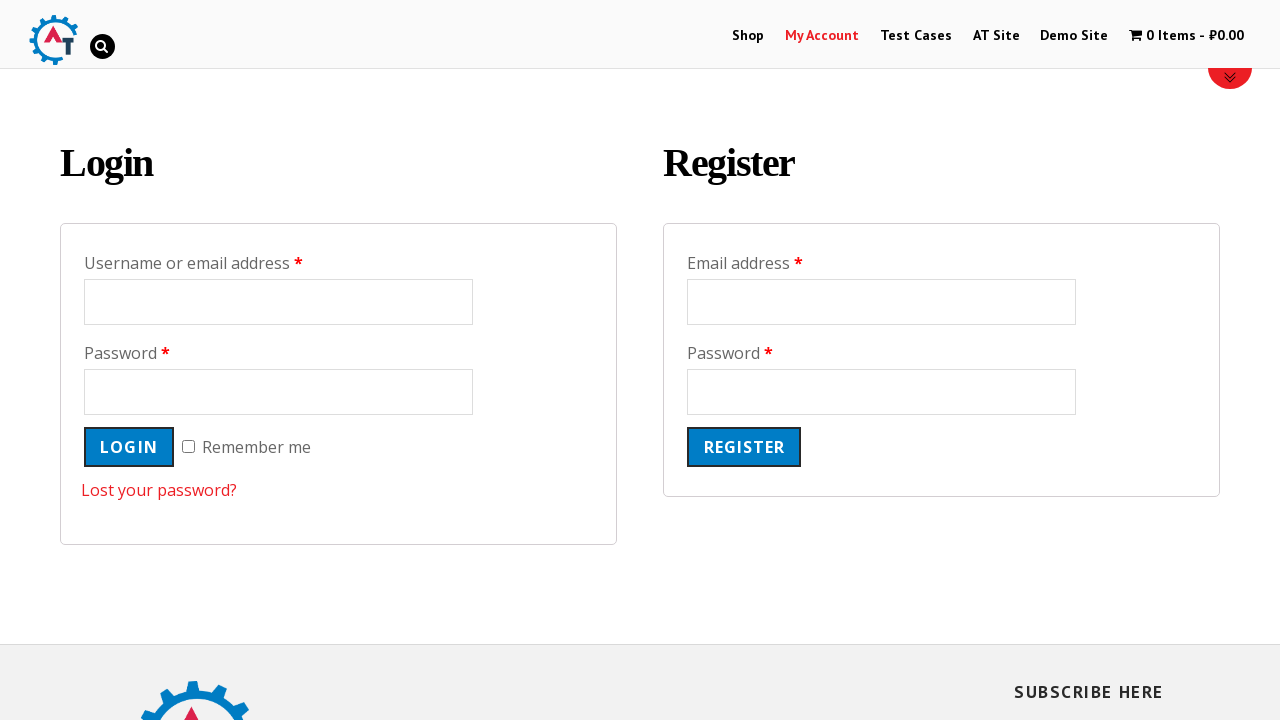

Filled email field with 'newuser78432@gmail.com' on #reg_email
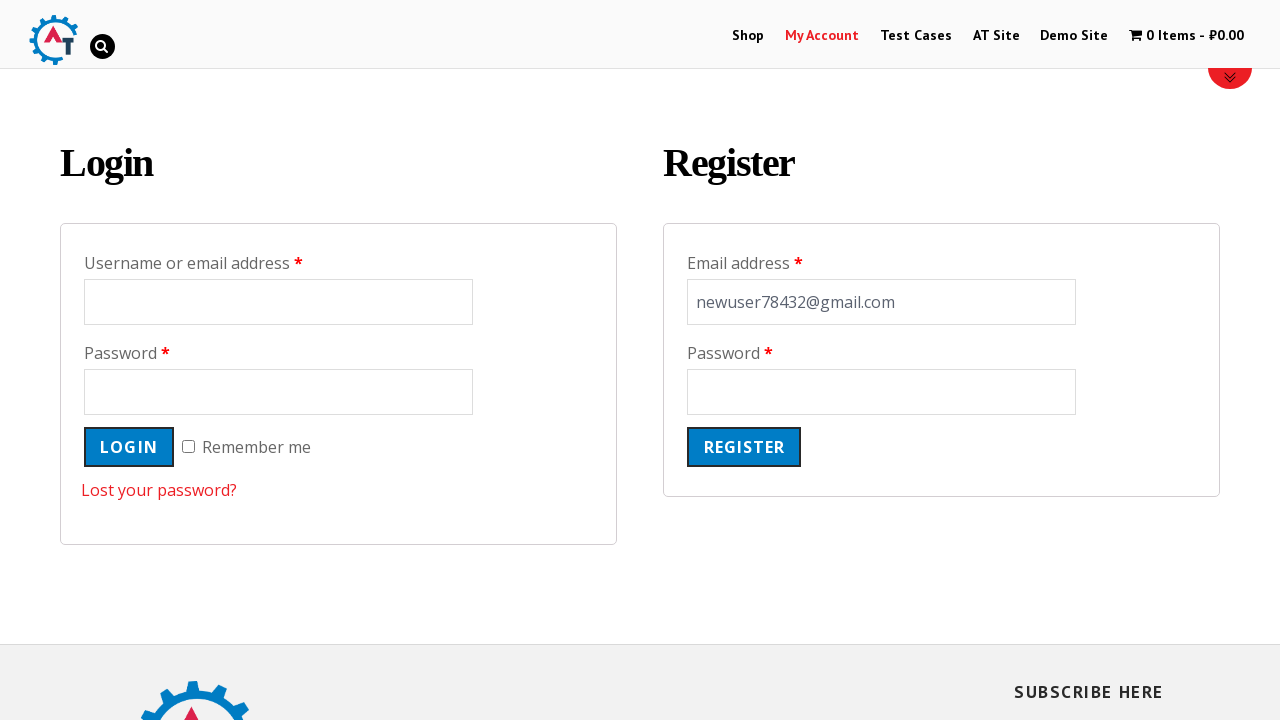

Waited 1000ms for page to load
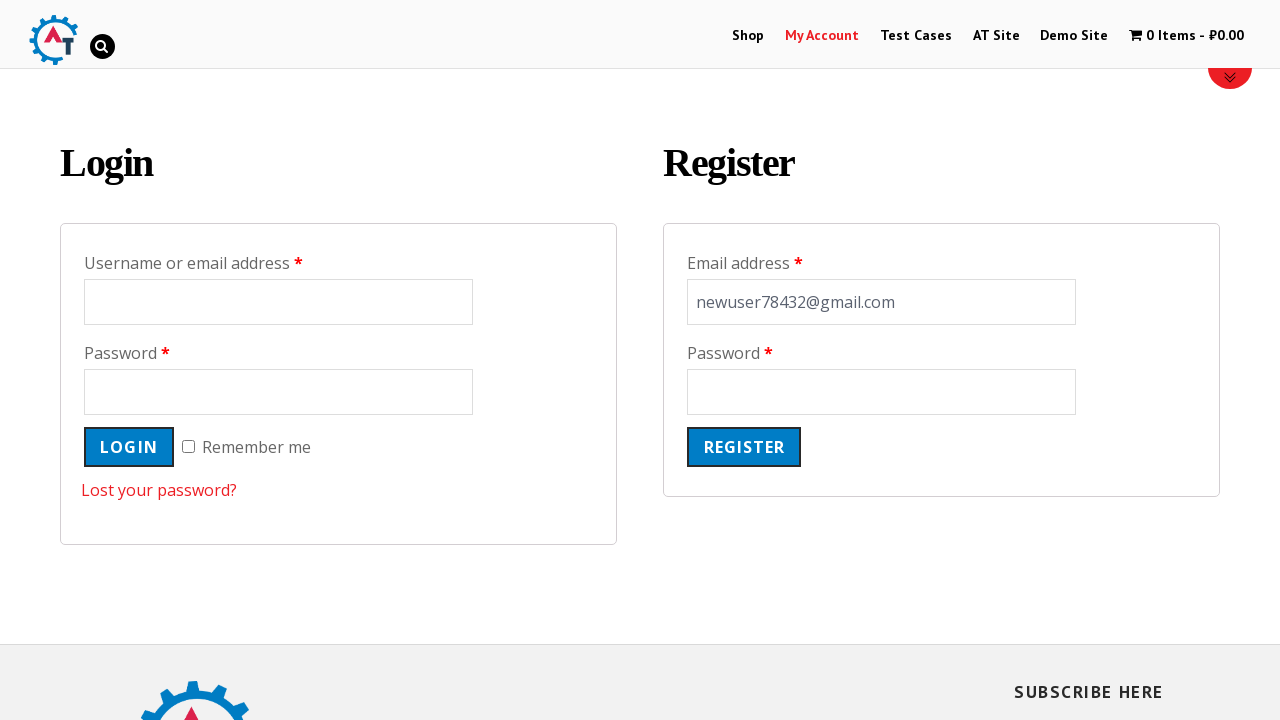

Filled password field with secure password on #reg_password
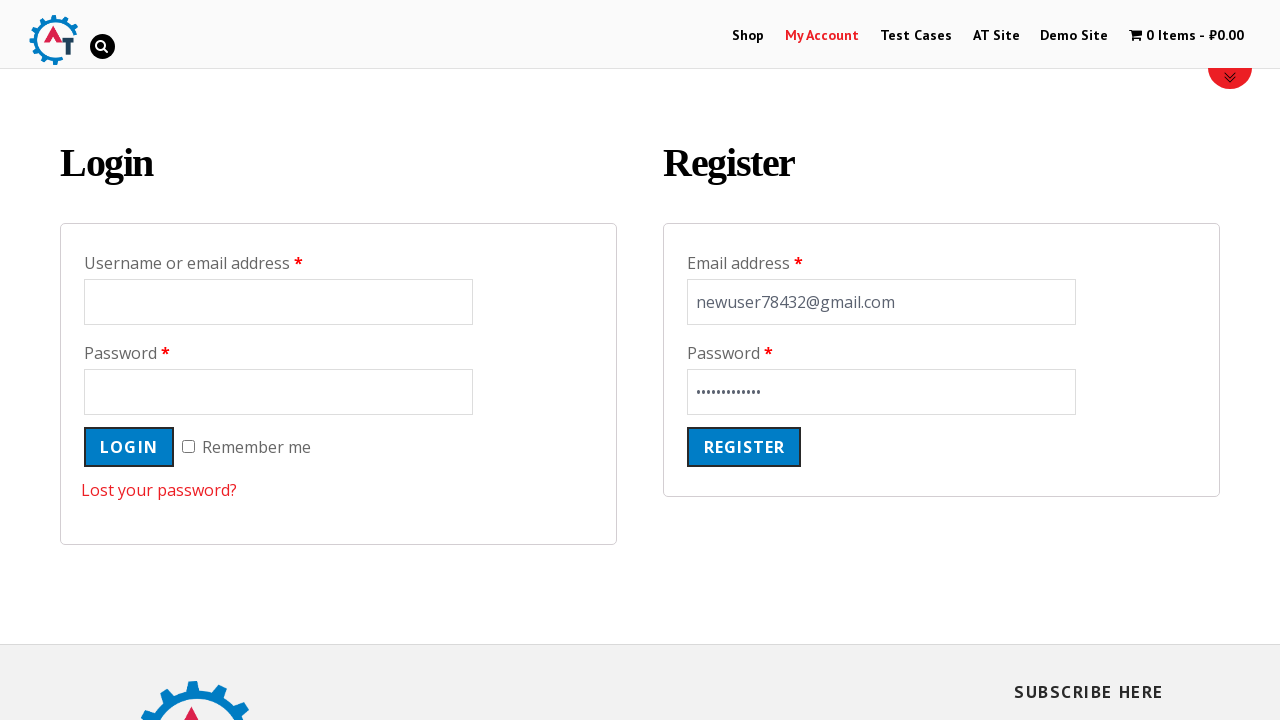

Clicked Register button to submit registration form at (744, 447) on xpath=//input[@value='Register']
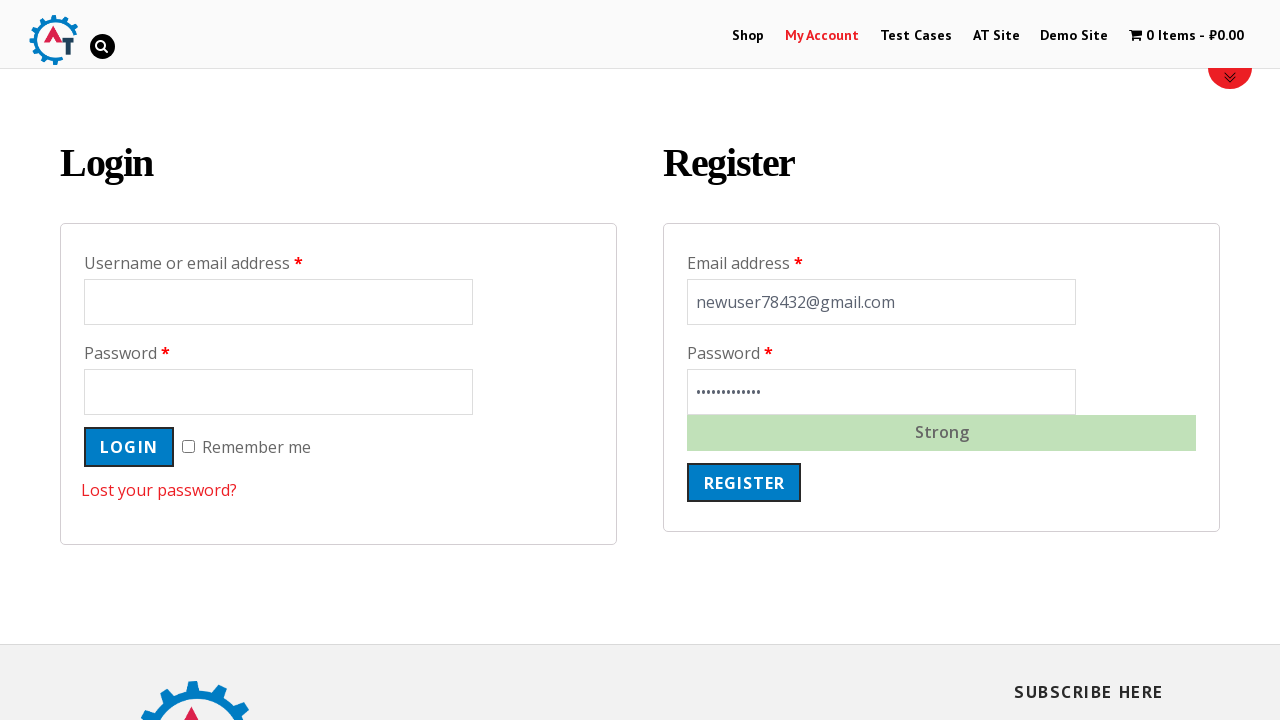

Waited 1000ms for registration to complete
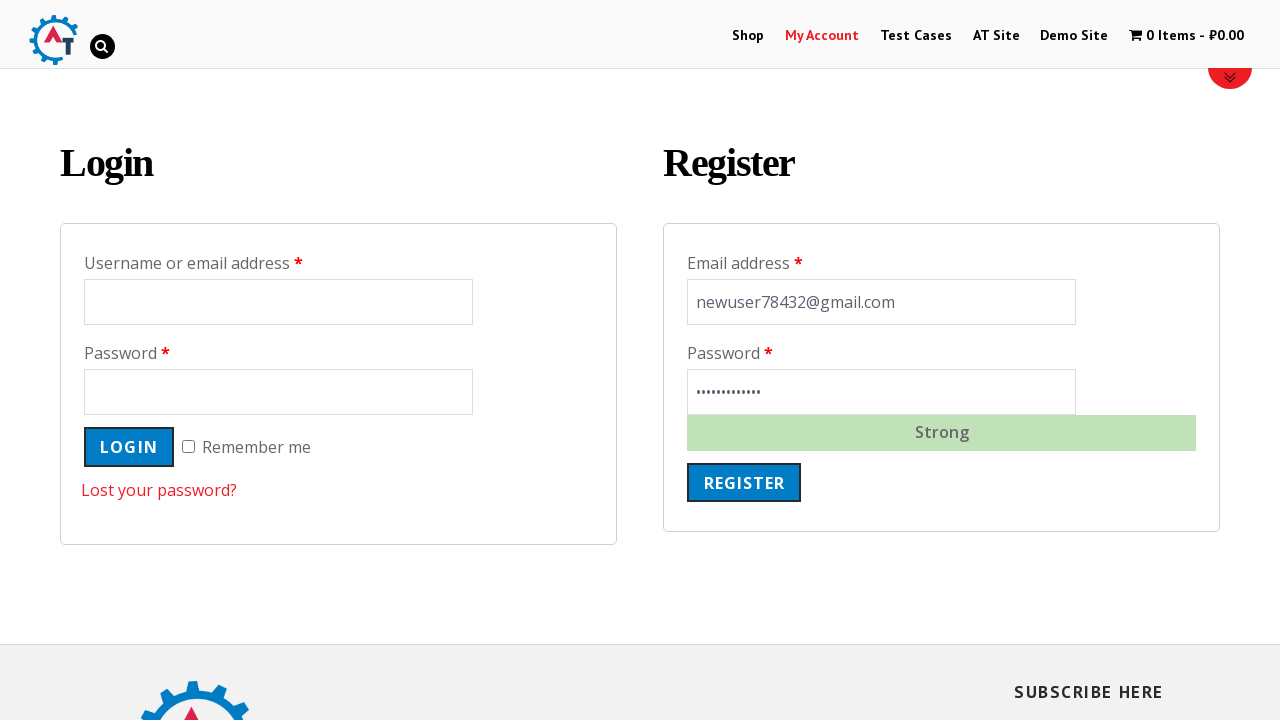

Clicked Shop link to verify successful registration at (748, 36) on text=Shop
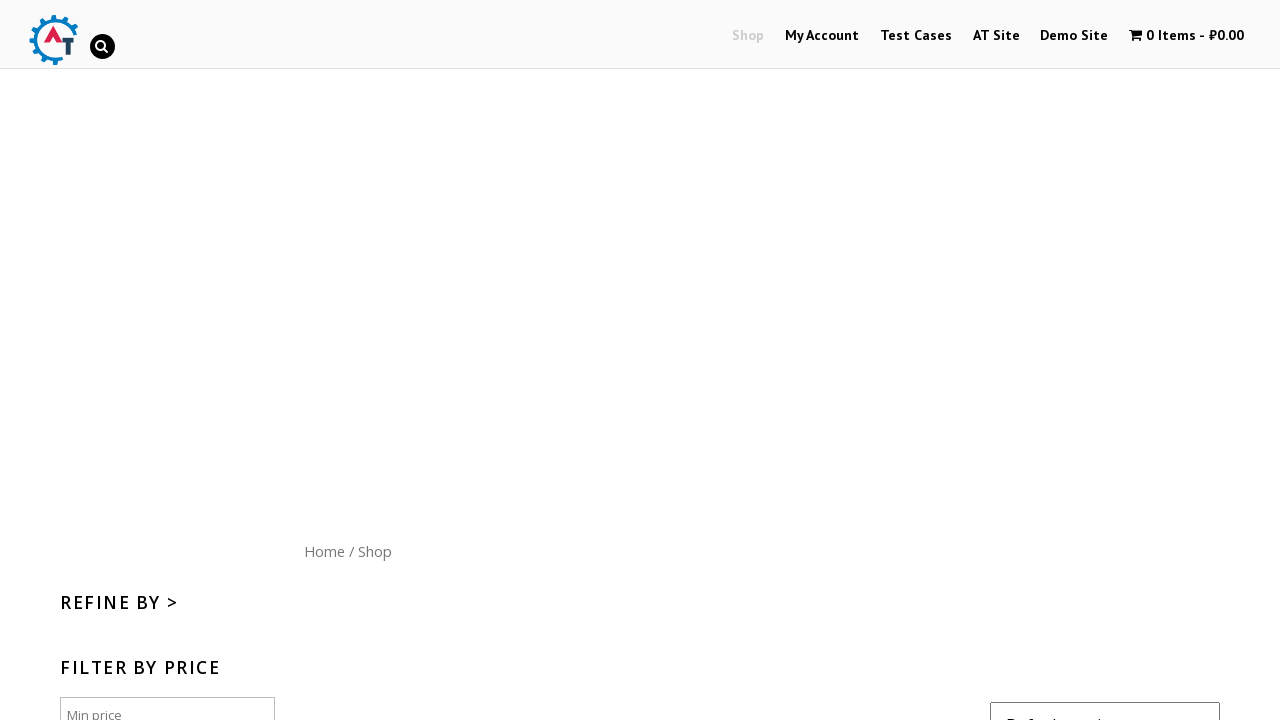

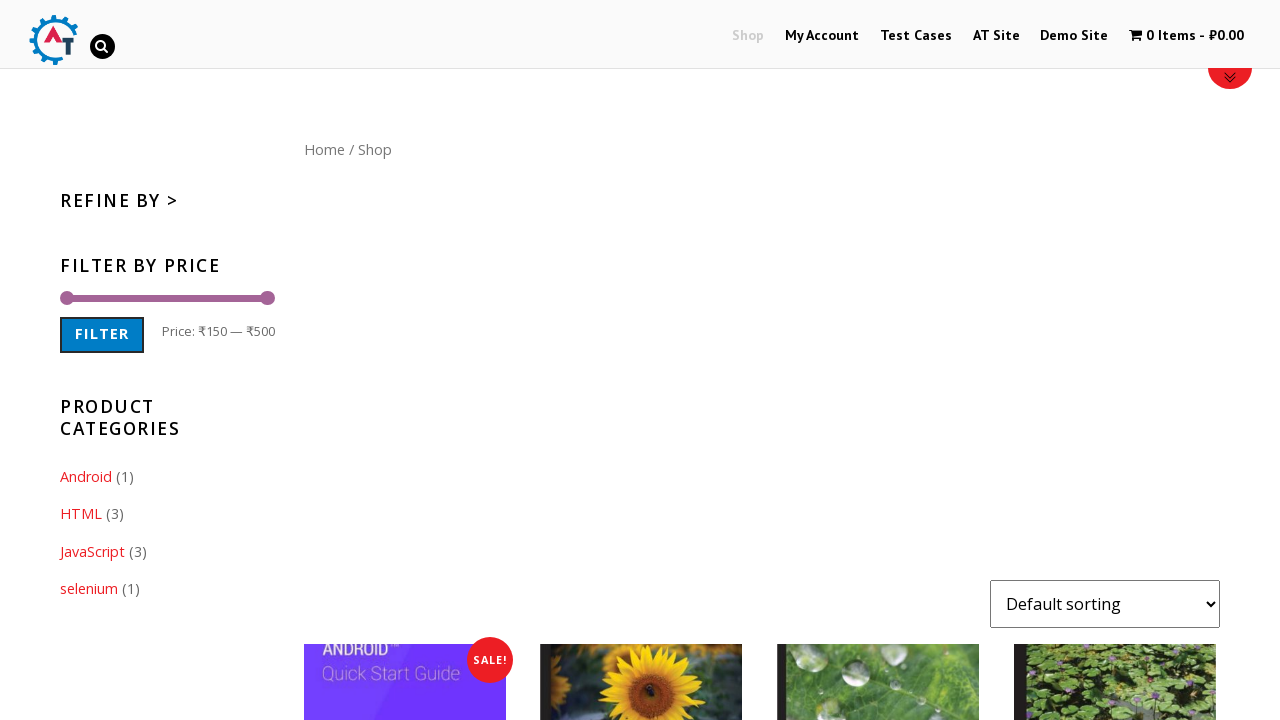